Tests table interaction by finding a specific row (Doe, Jason) and clicking its edit button

Starting URL: https://the-internet.herokuapp.com/tables

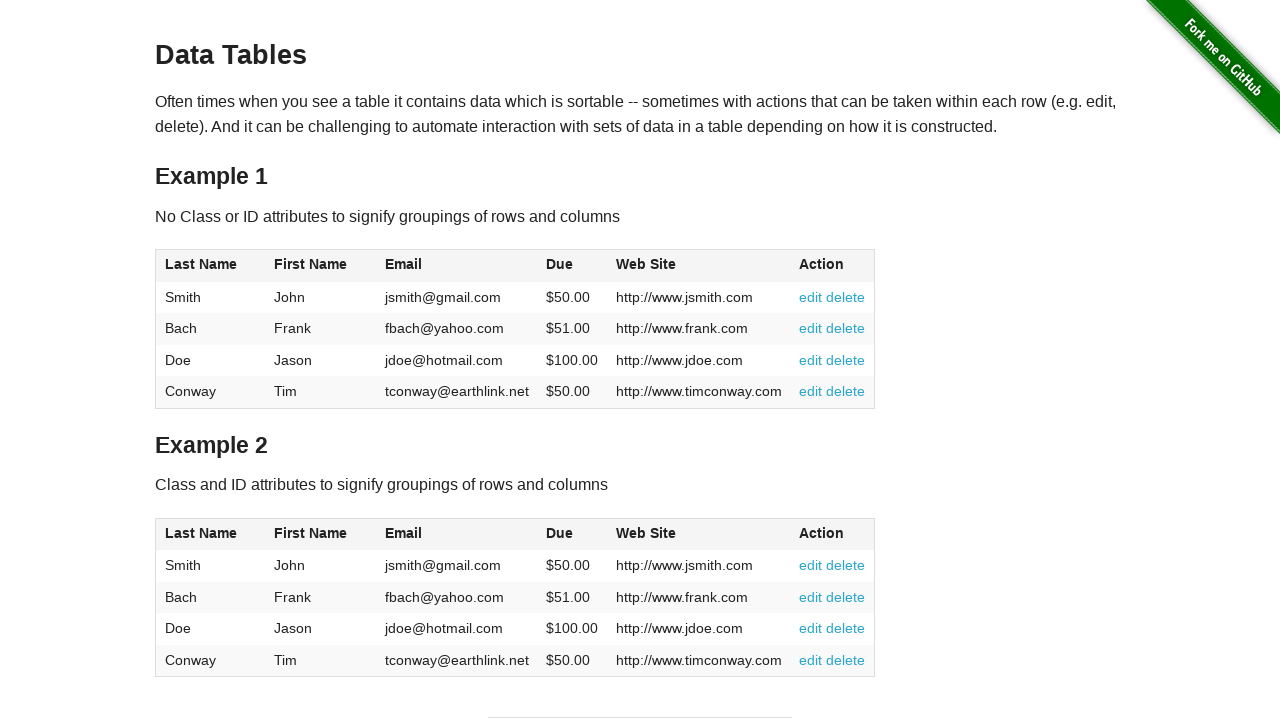

Waited for table to load
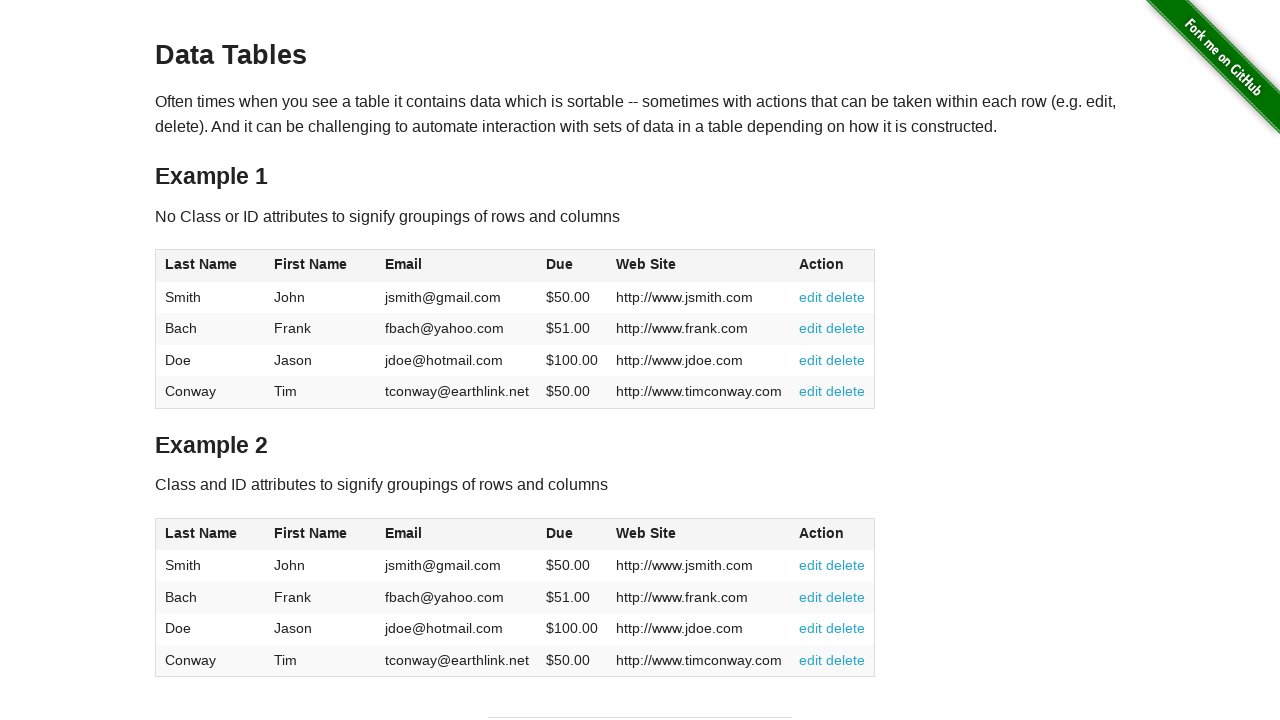

Clicked edit button for Jason Doe's row at (811, 360) on xpath=//*[@id='table1']//tr[td[1][text()='Doe'] and td[2][text()='Jason']]//a[co
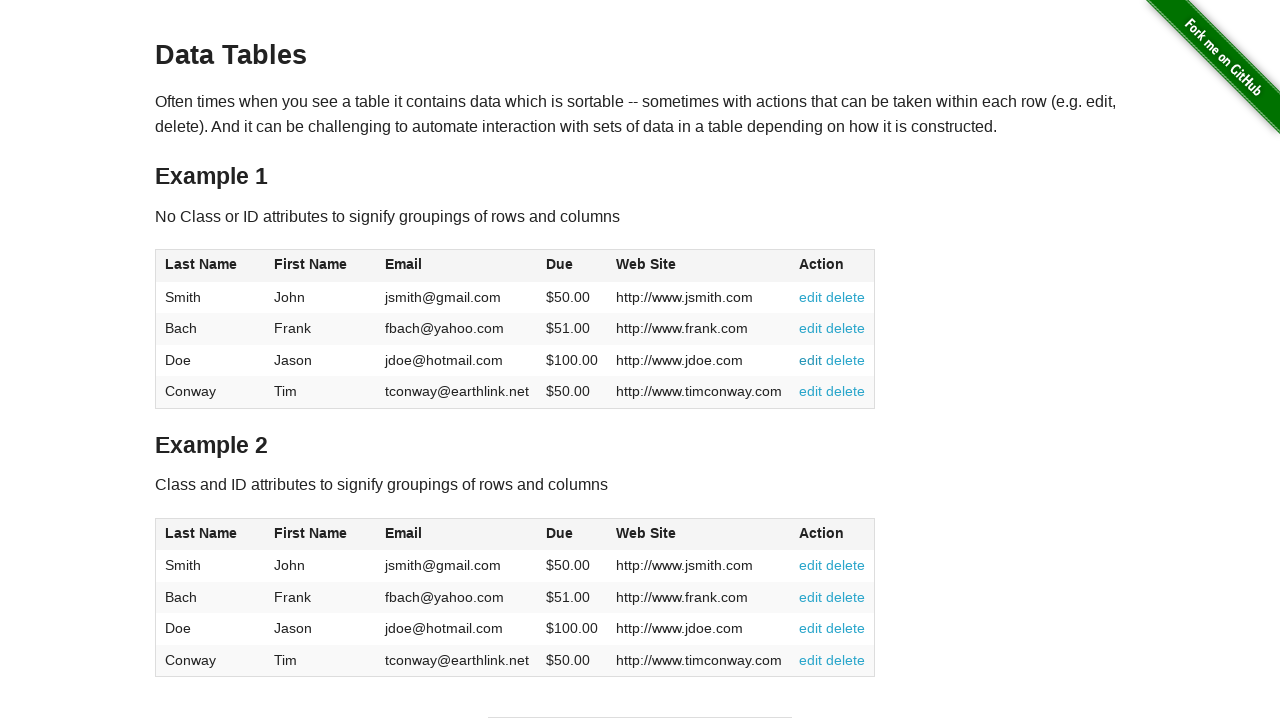

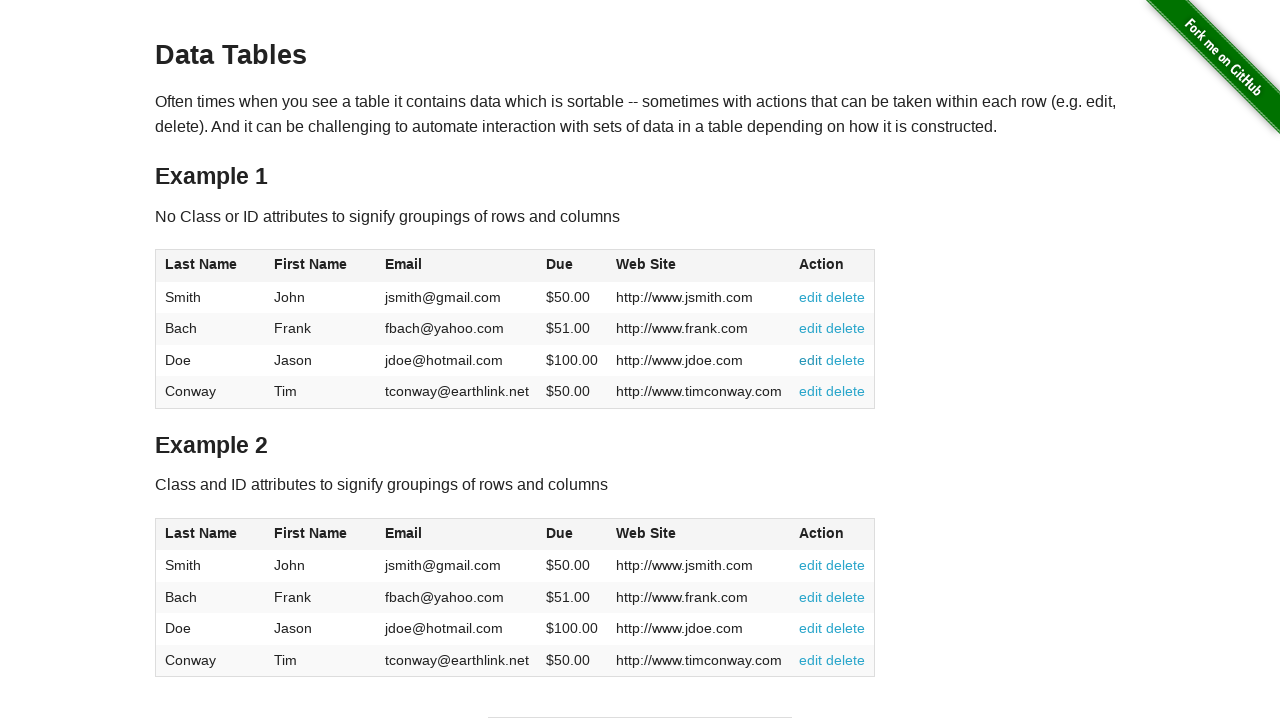